Navigates to Netology.ru website and clicks on the "Каталог курсов" (Course Catalog) link to browse available courses.

Starting URL: https://netology.ru

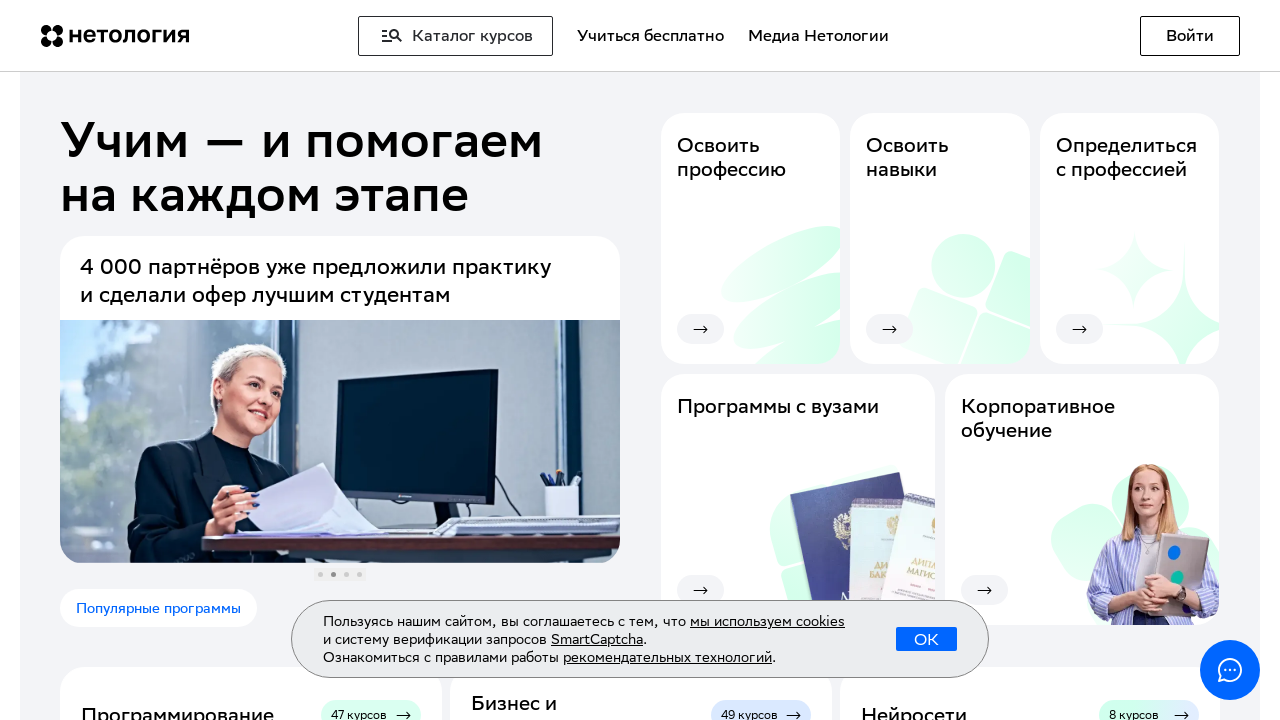

Navigated to https://netology.ru
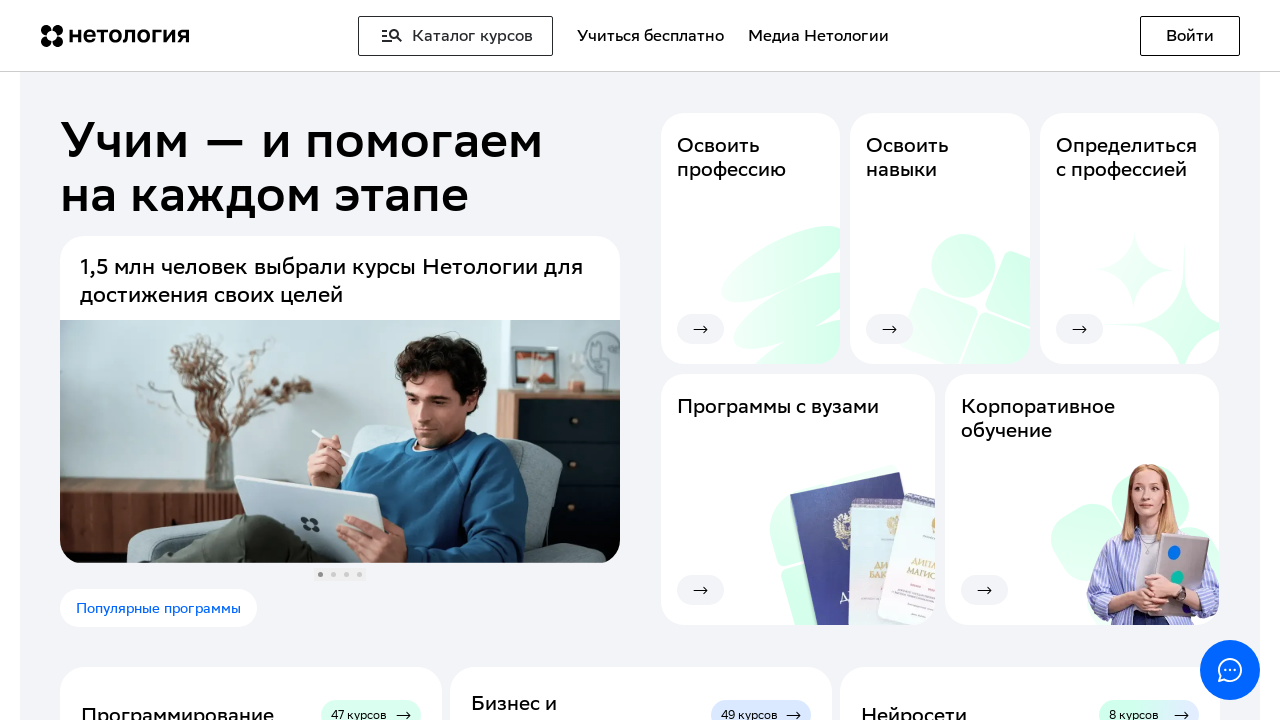

Clicked on 'Каталог курсов' (Course Catalog) link at (456, 36) on text=Каталог курсов
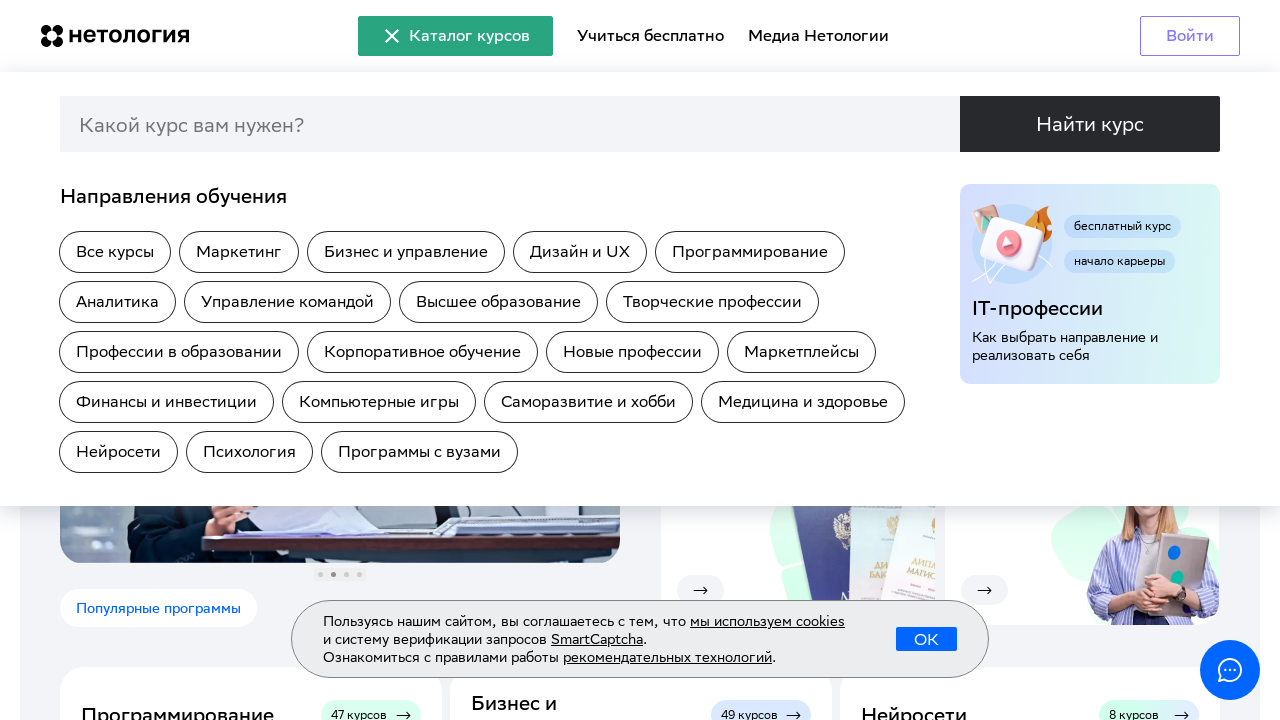

Waited for page to load after clicking Course Catalog link
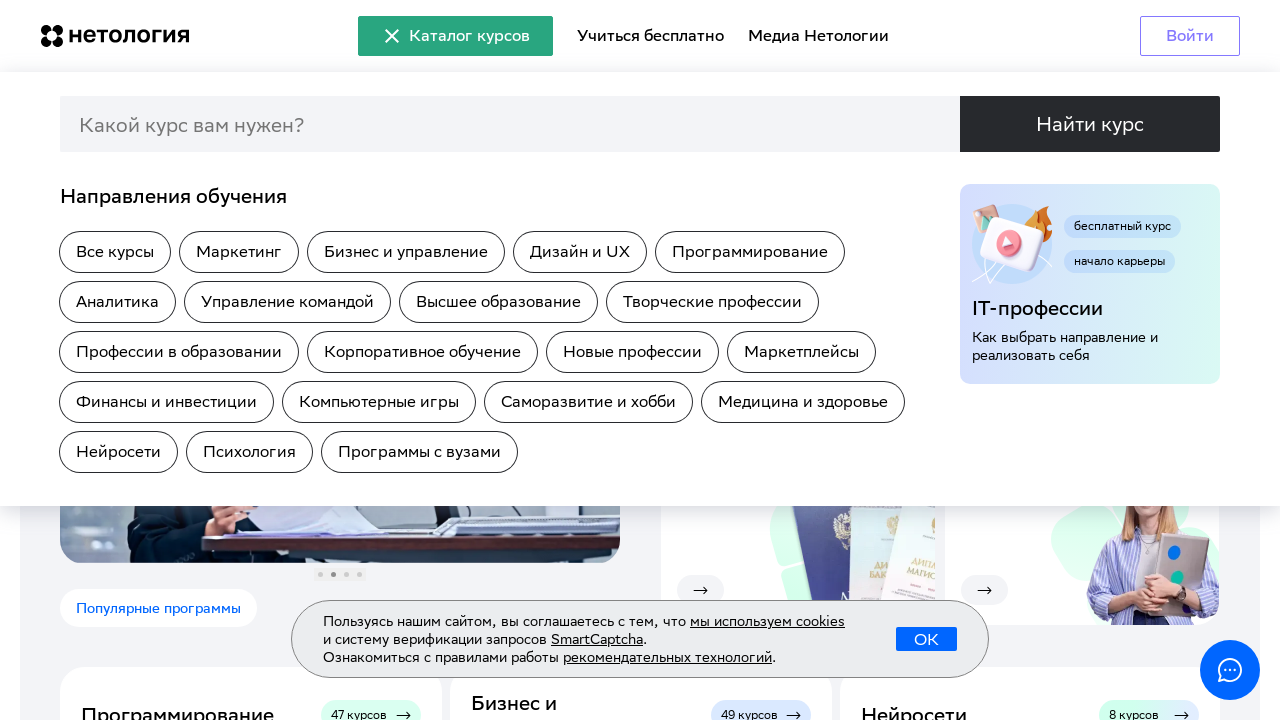

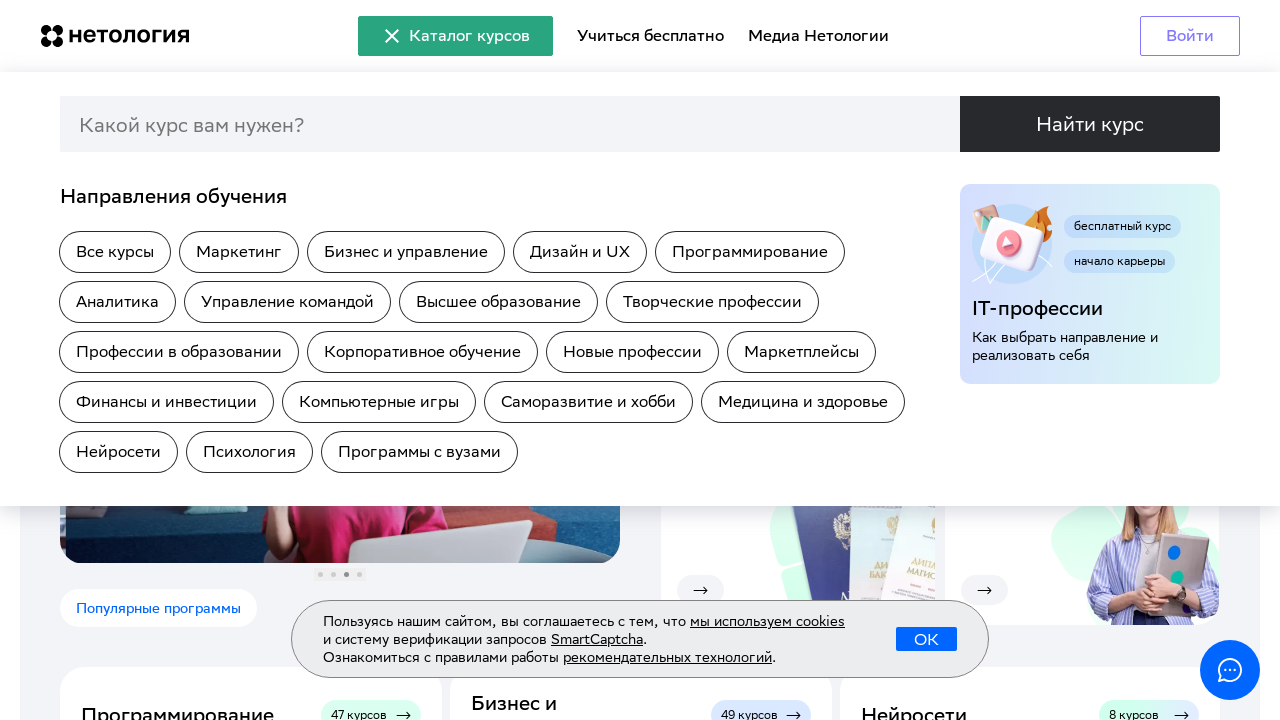